Tests dropdown menu functionality by clicking a dropdown button and verifying that there are exactly 4 list items that contain anchor (link) elements.

Starting URL: https://bonigarcia.dev/selenium-webdriver-java/dropdown-menu.html

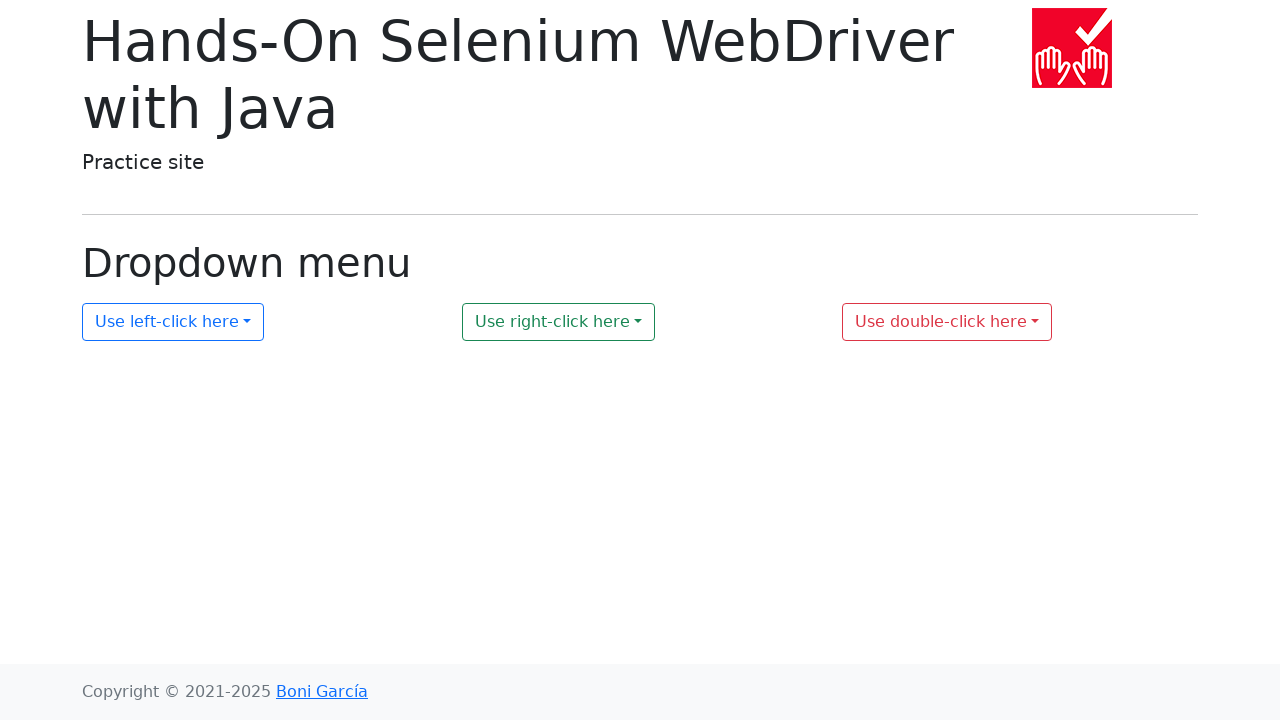

Clicked dropdown button with id 'my-dropdown-1' at (173, 322) on xpath=//button[@id='my-dropdown-1']
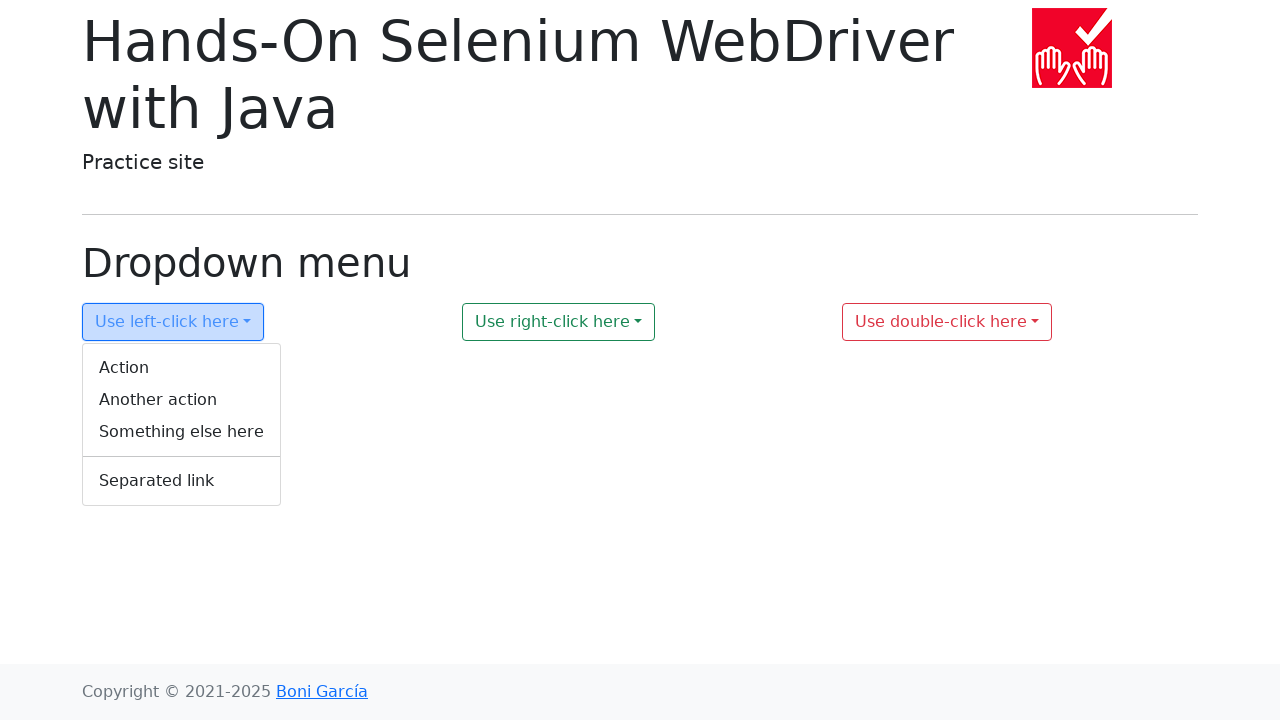

Dropdown menu appeared with list items visible
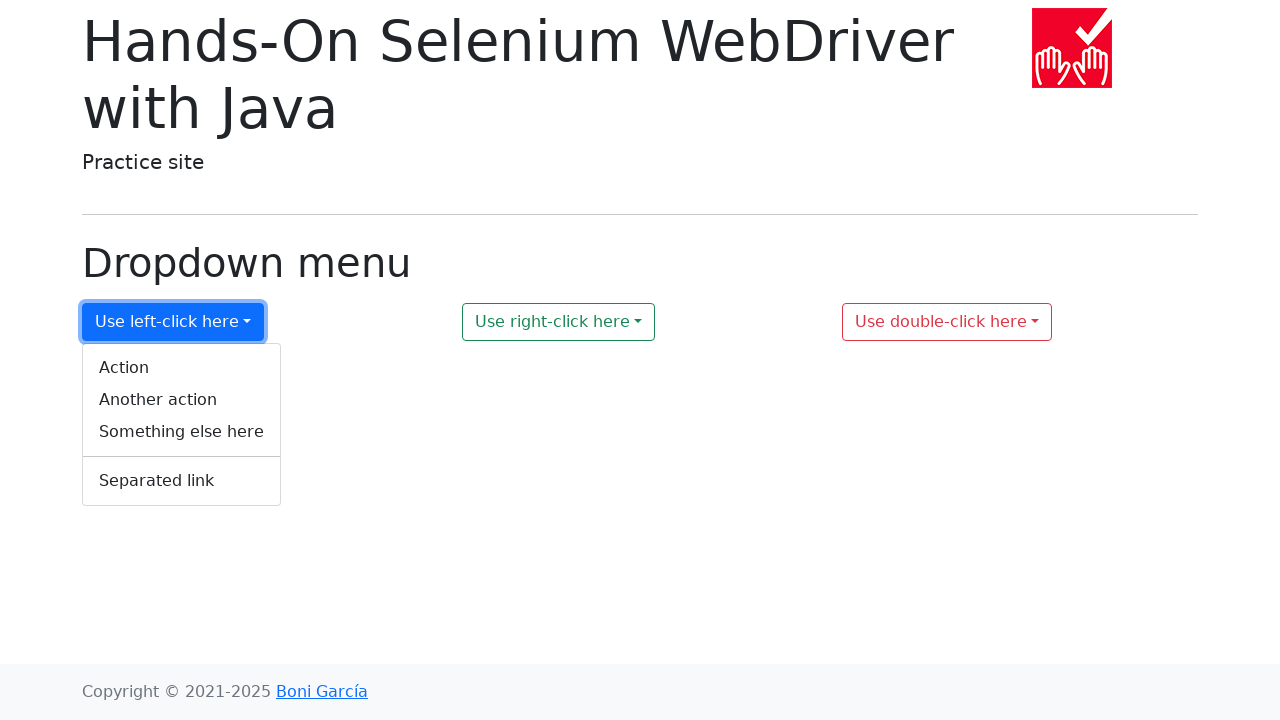

Located all list items containing anchor elements
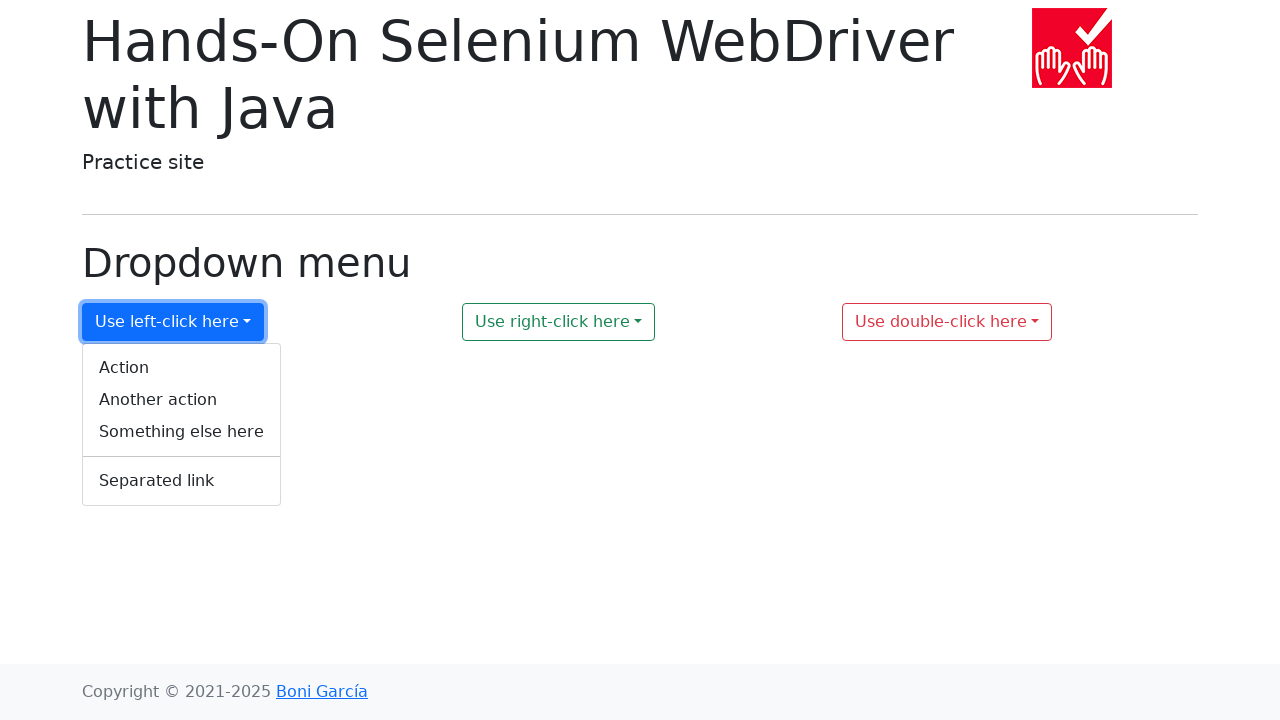

Verified exactly 4 list items with anchor elements exist
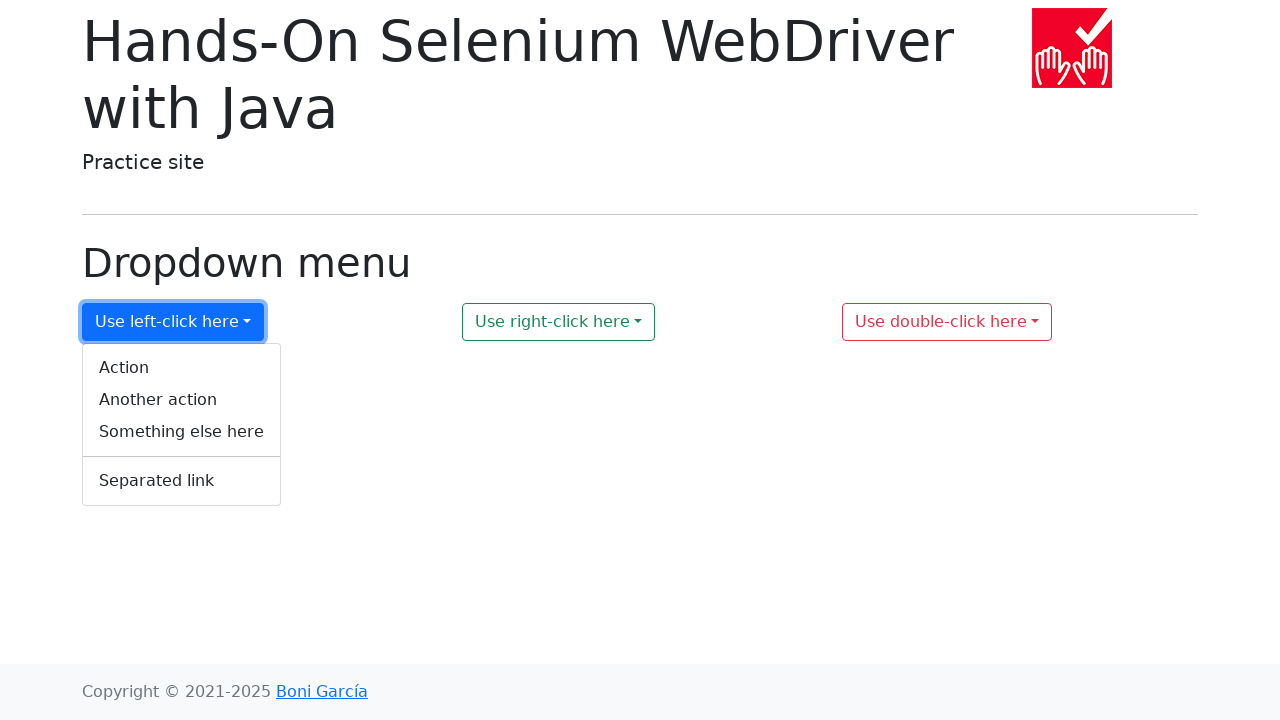

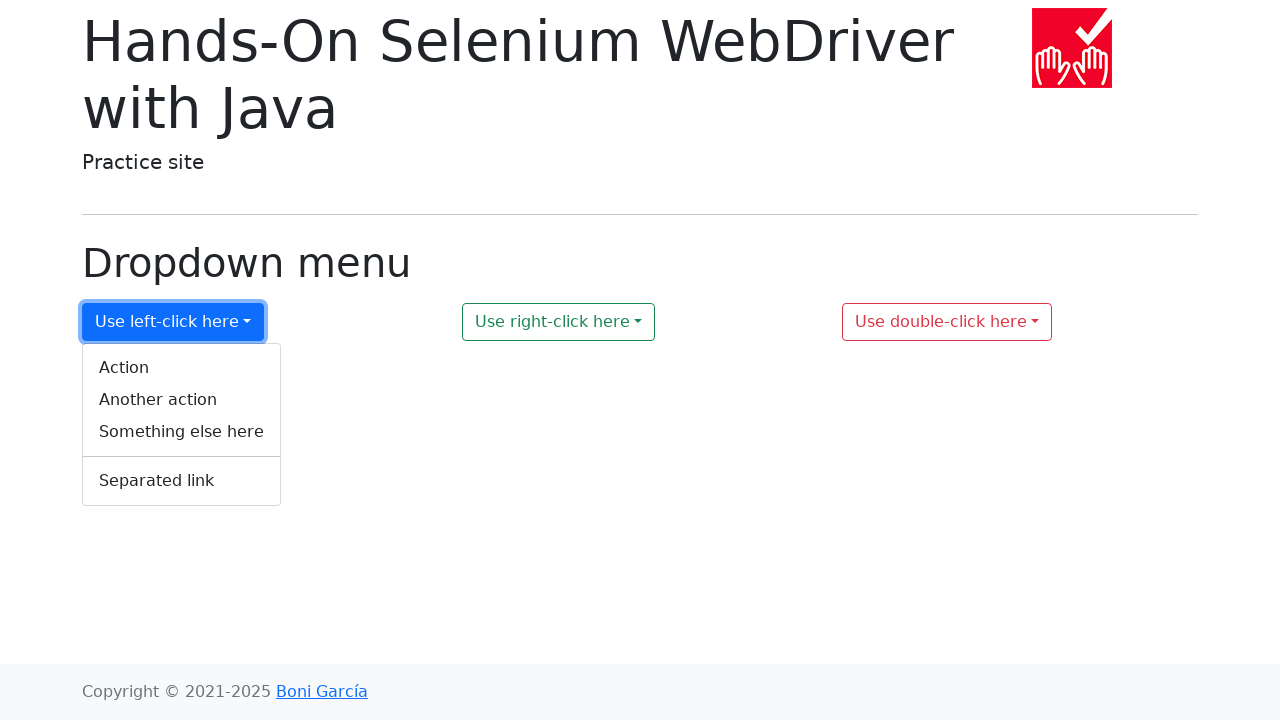